Tests iframe interaction by switching to an iframe, clicking a button inside it, then switching back to the main page and clicking another element

Starting URL: https://www.w3schools.com/js/tryit.asp?filename=tryjs_myfirst

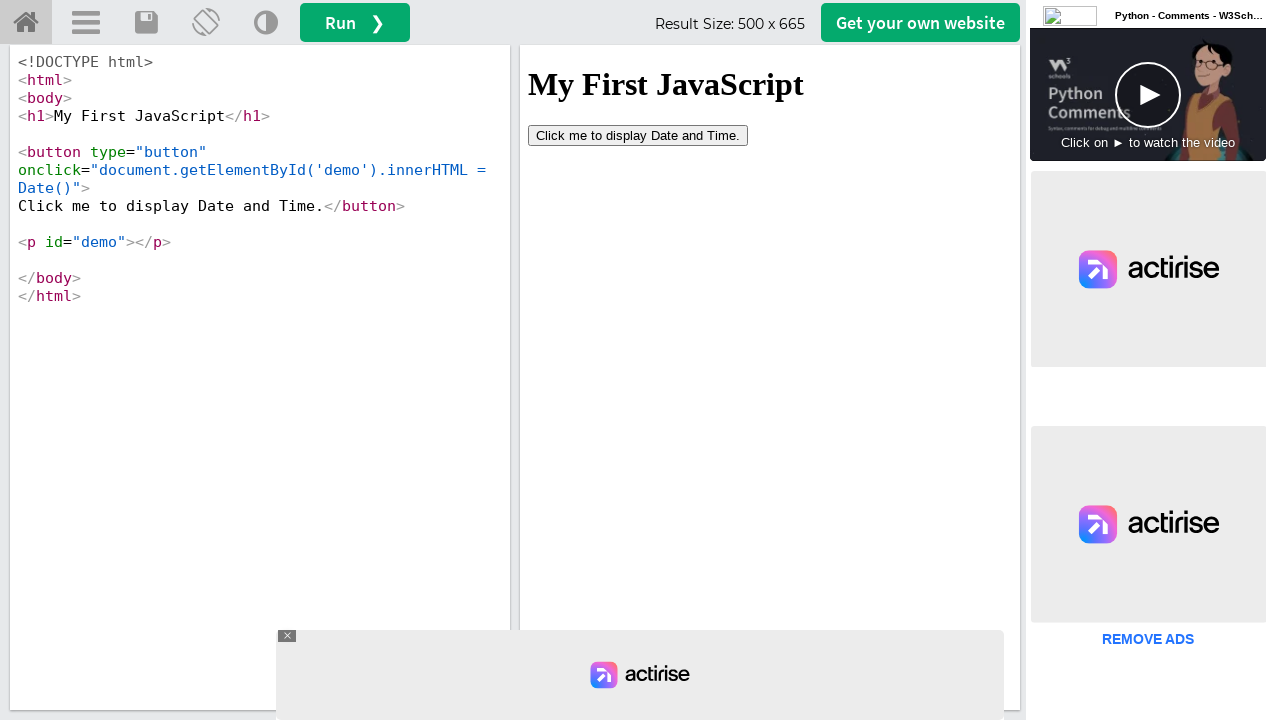

Located iframe with id 'iframeResult'
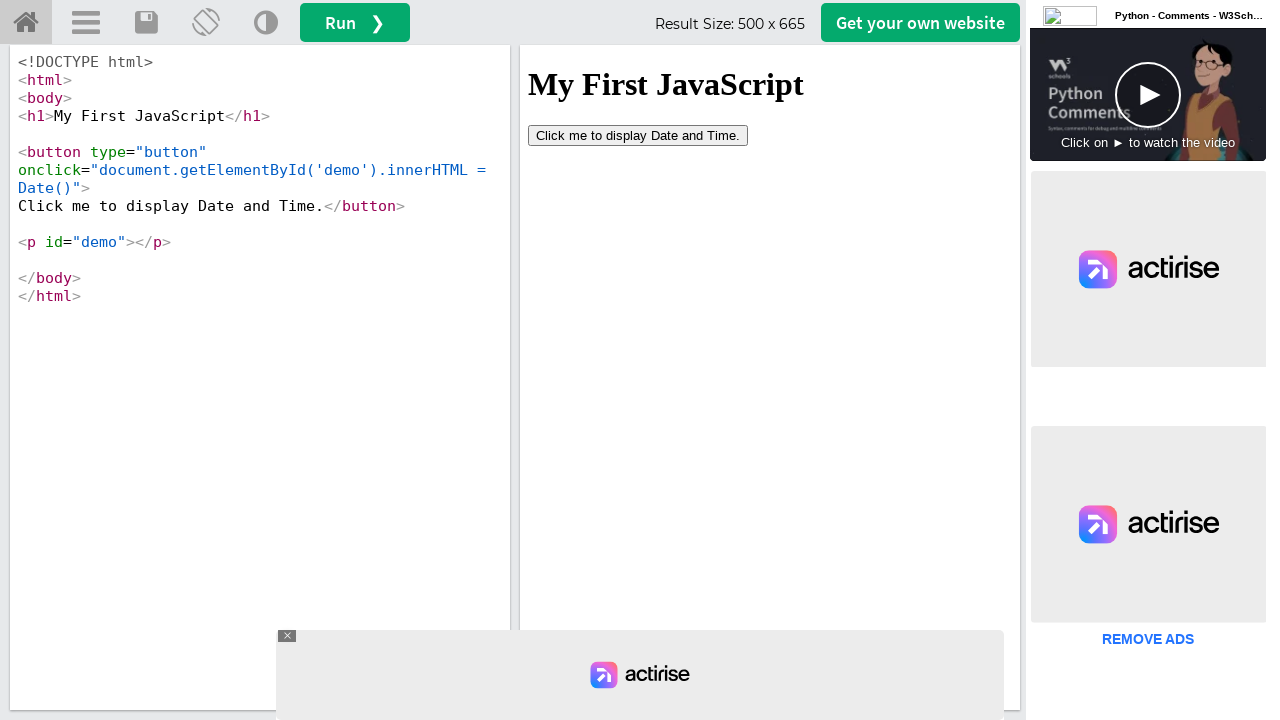

Clicked 'Date and Time' button inside iframe at (638, 135) on button:has-text('Date and Time')
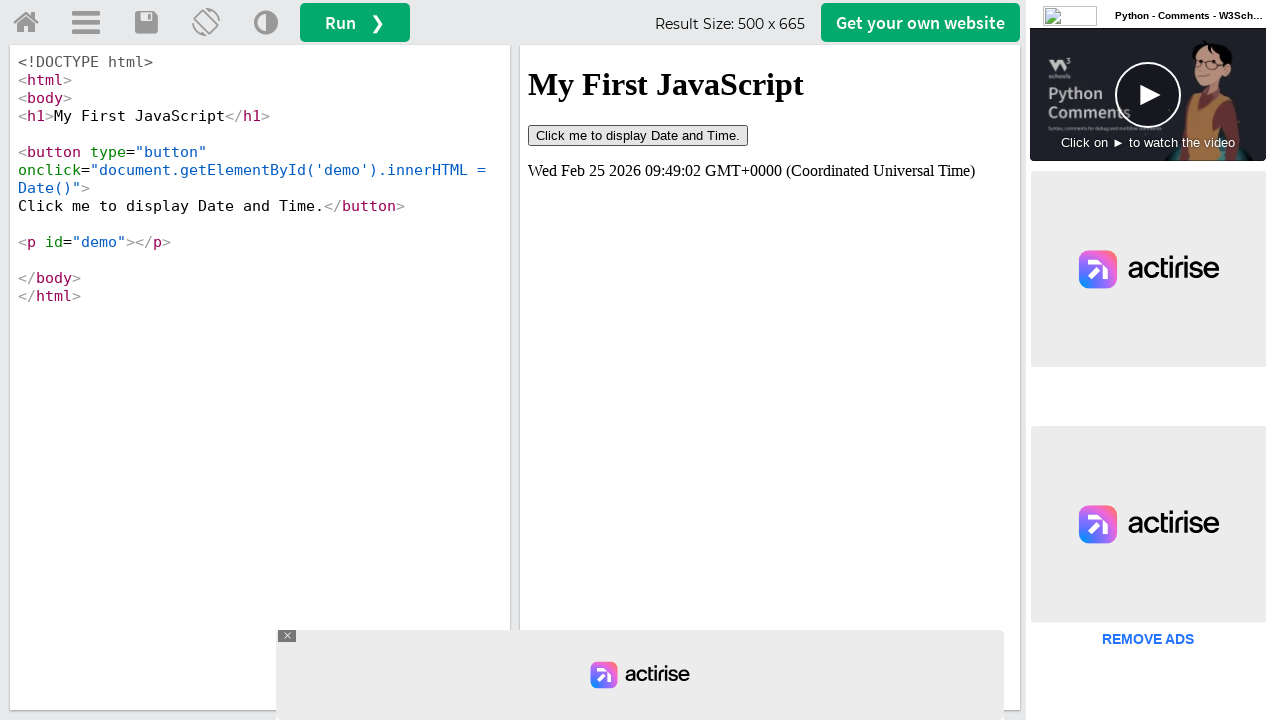

Waited 2 seconds for iframe action to complete
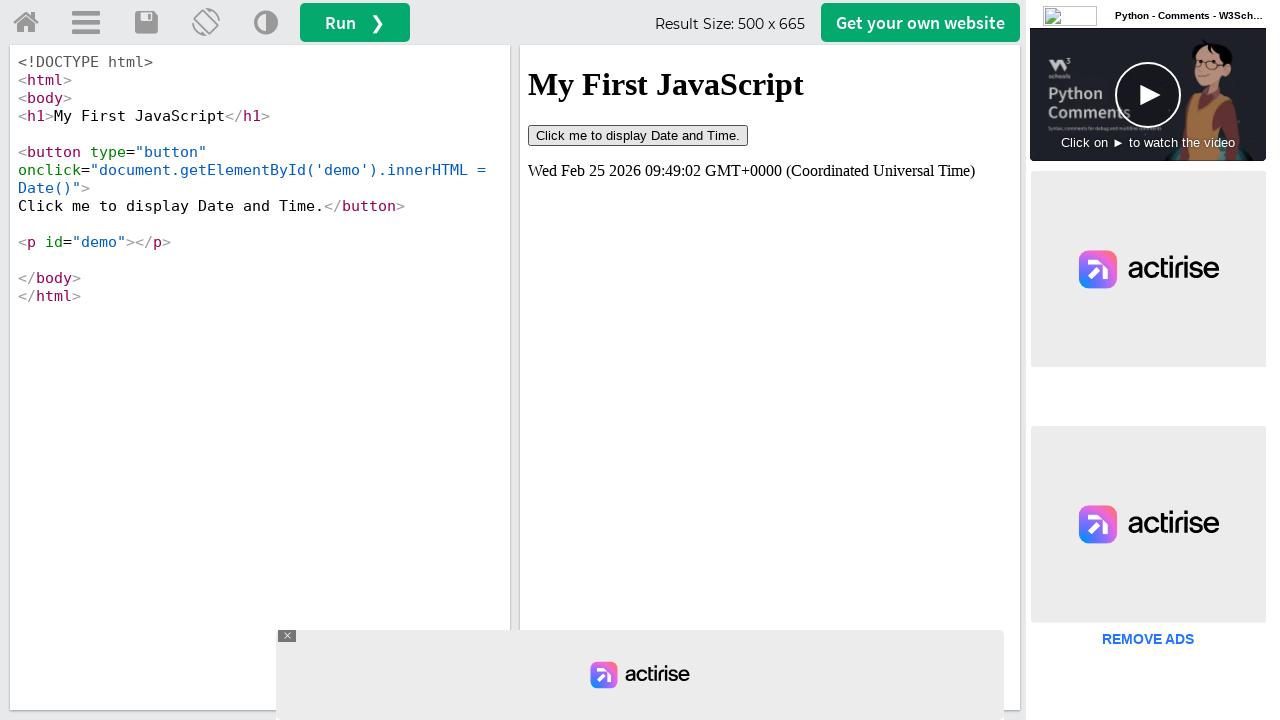

Clicked menu button on main page after switching back from iframe at (86, 23) on #menuButton
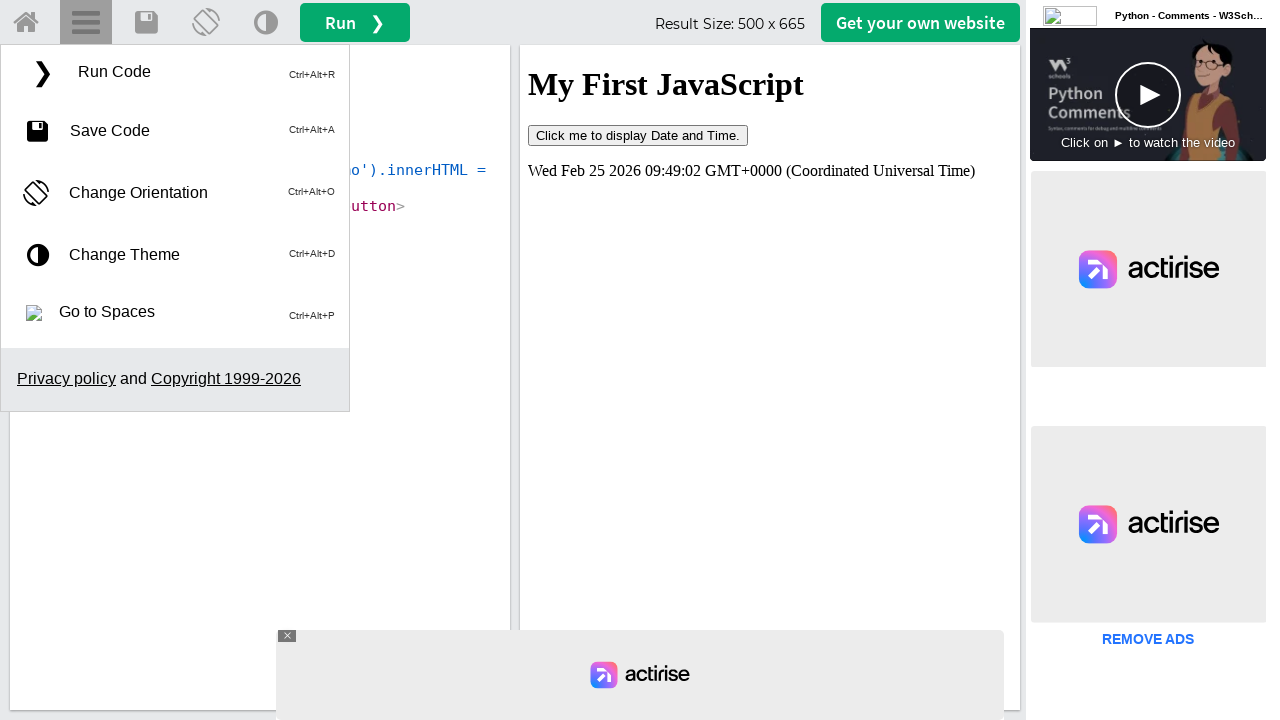

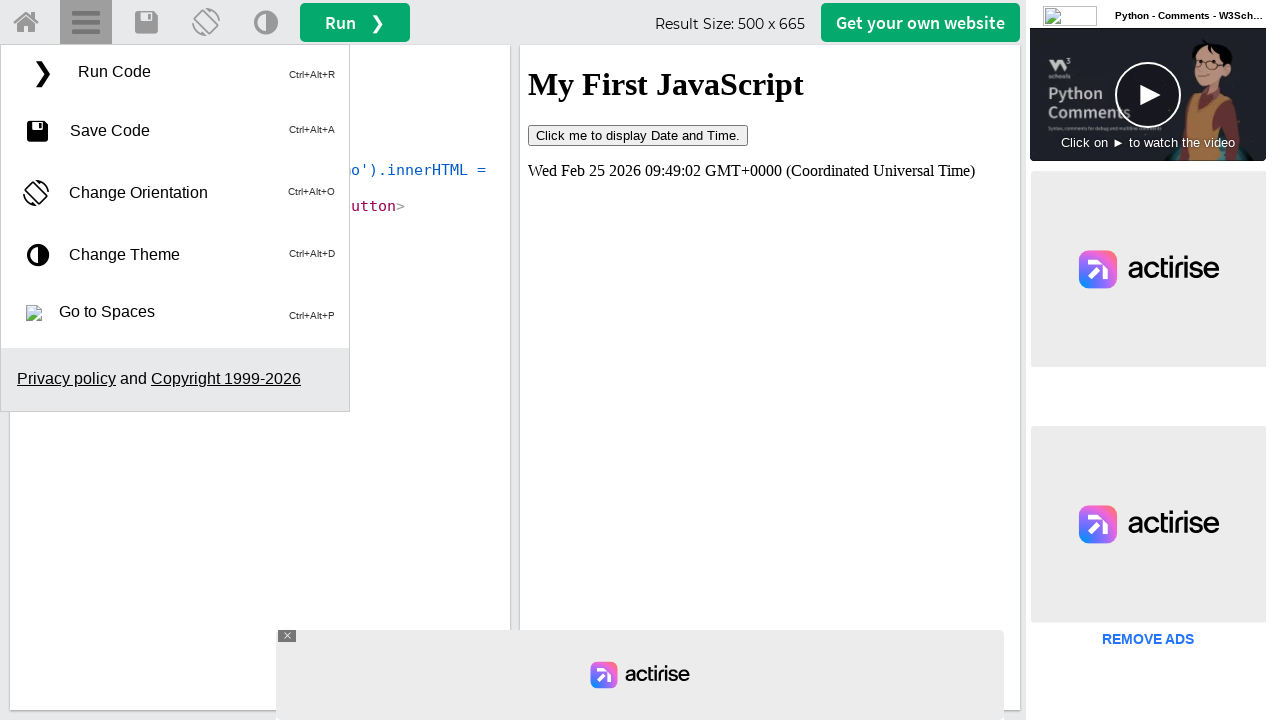